Demonstrates scrolling functionality by scrolling the page vertically and then scrolling within a specific table element

Starting URL: https://rahulshettyacademy.com/AutomationPractice/

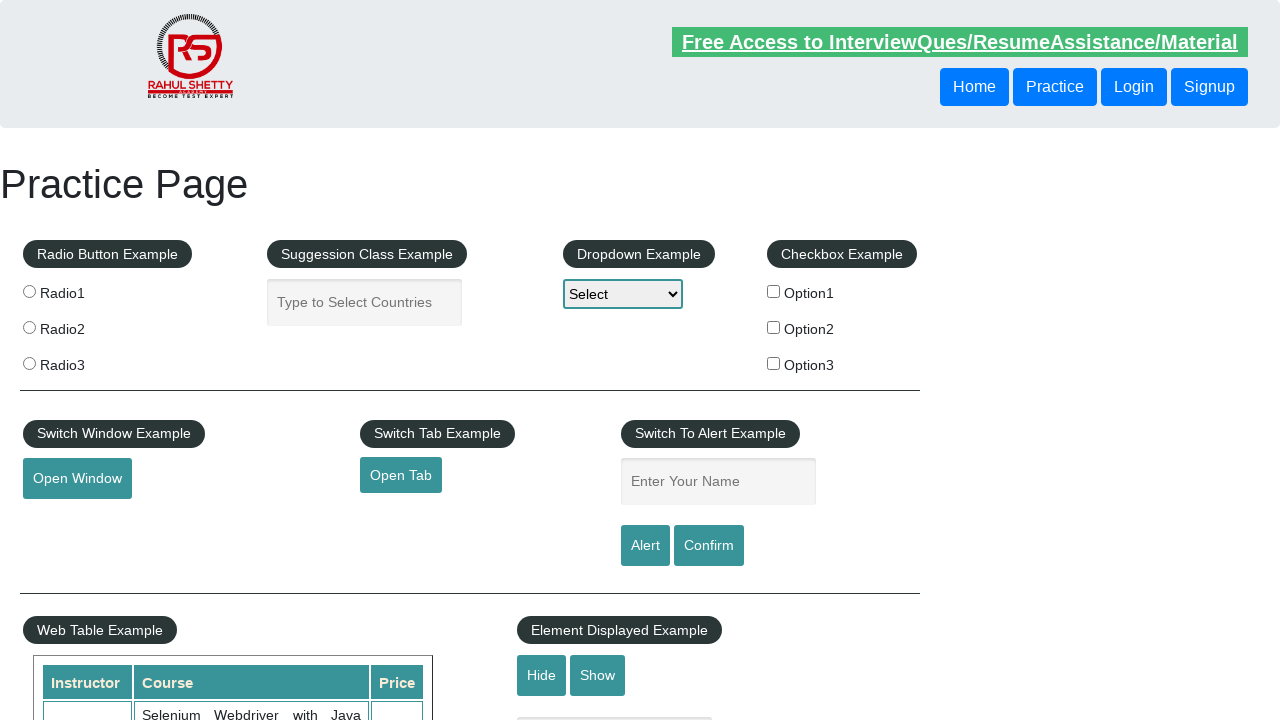

Scrolled page vertically down by 500 pixels
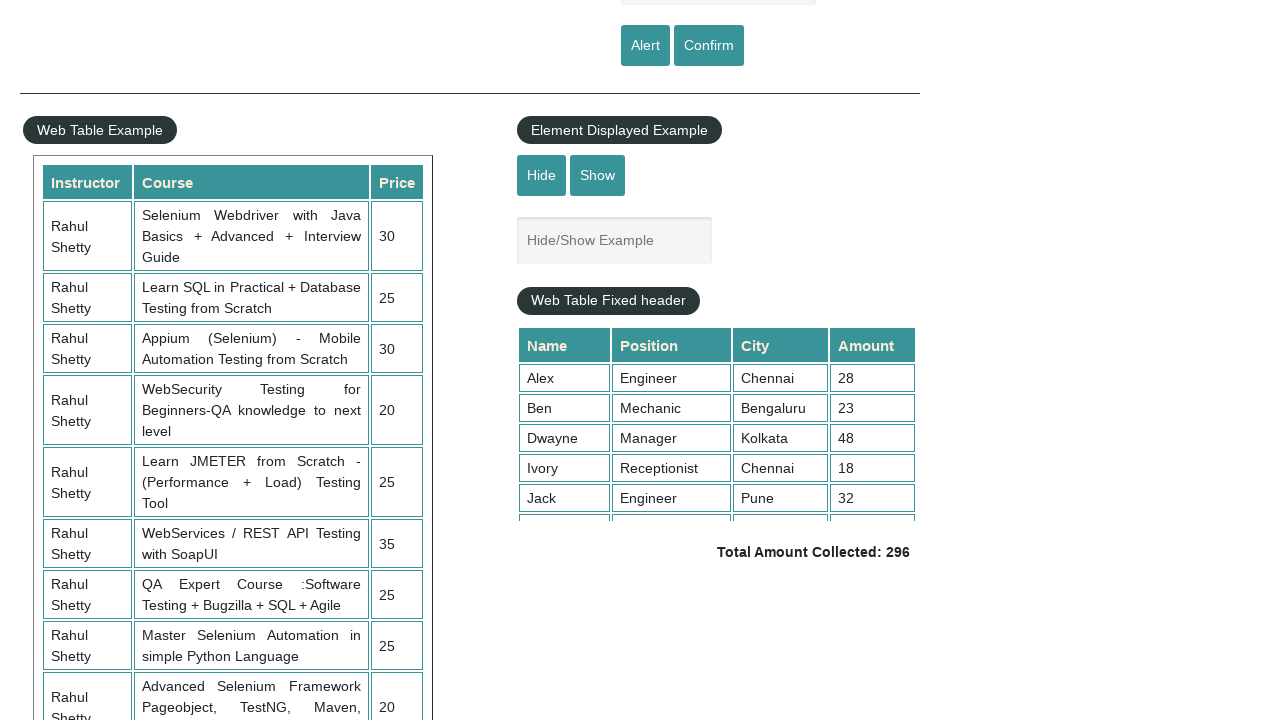

Waited 2 seconds for page scroll to complete
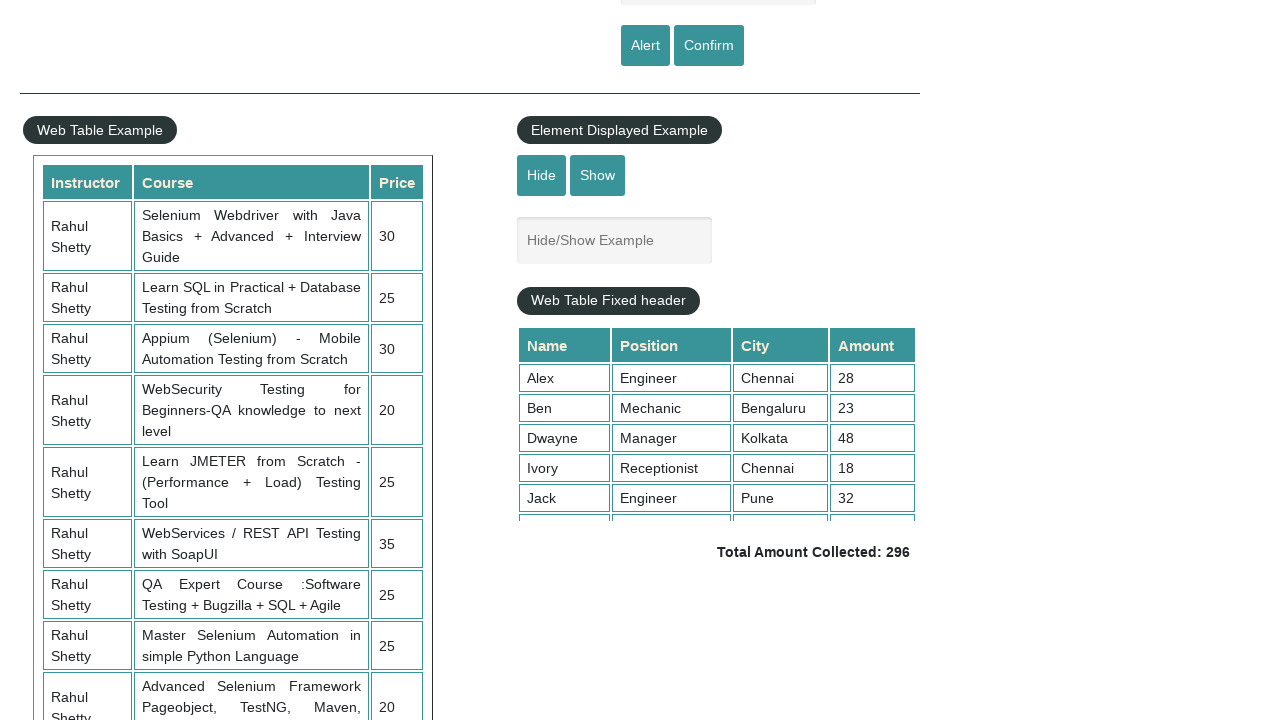

Scrolled table element to bottom (5000px)
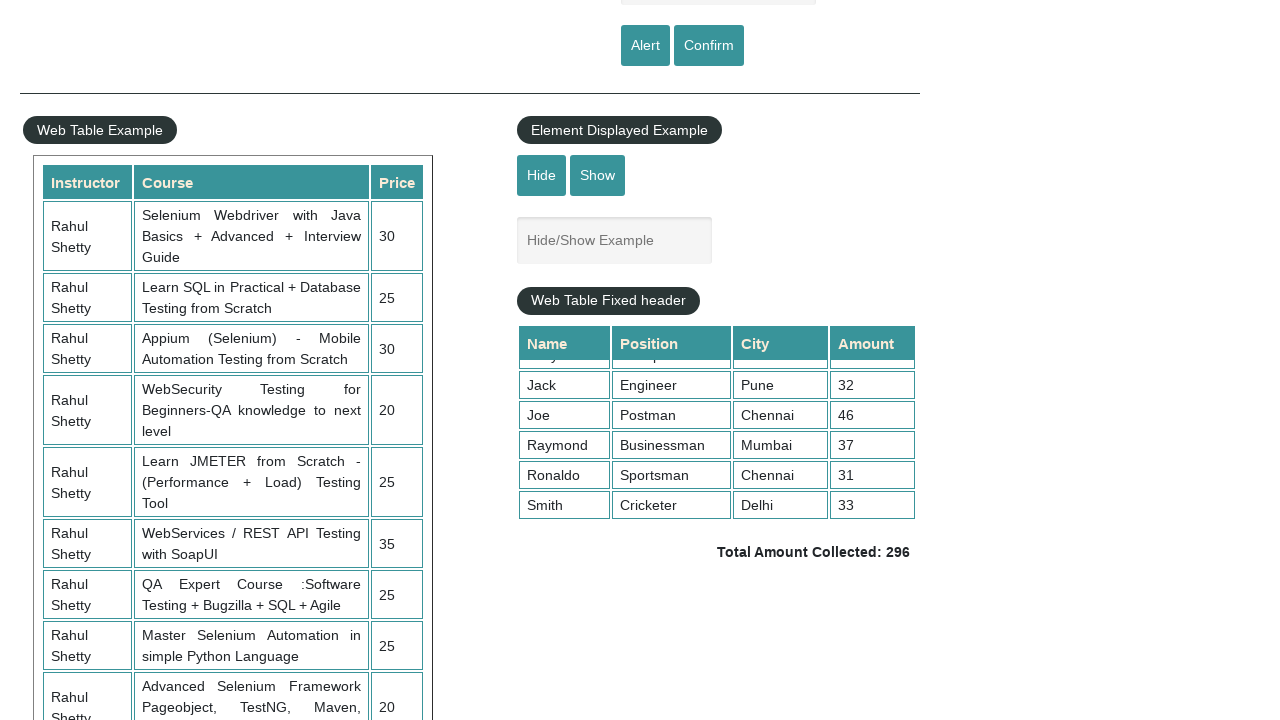

Waited 2 seconds for table scroll to complete
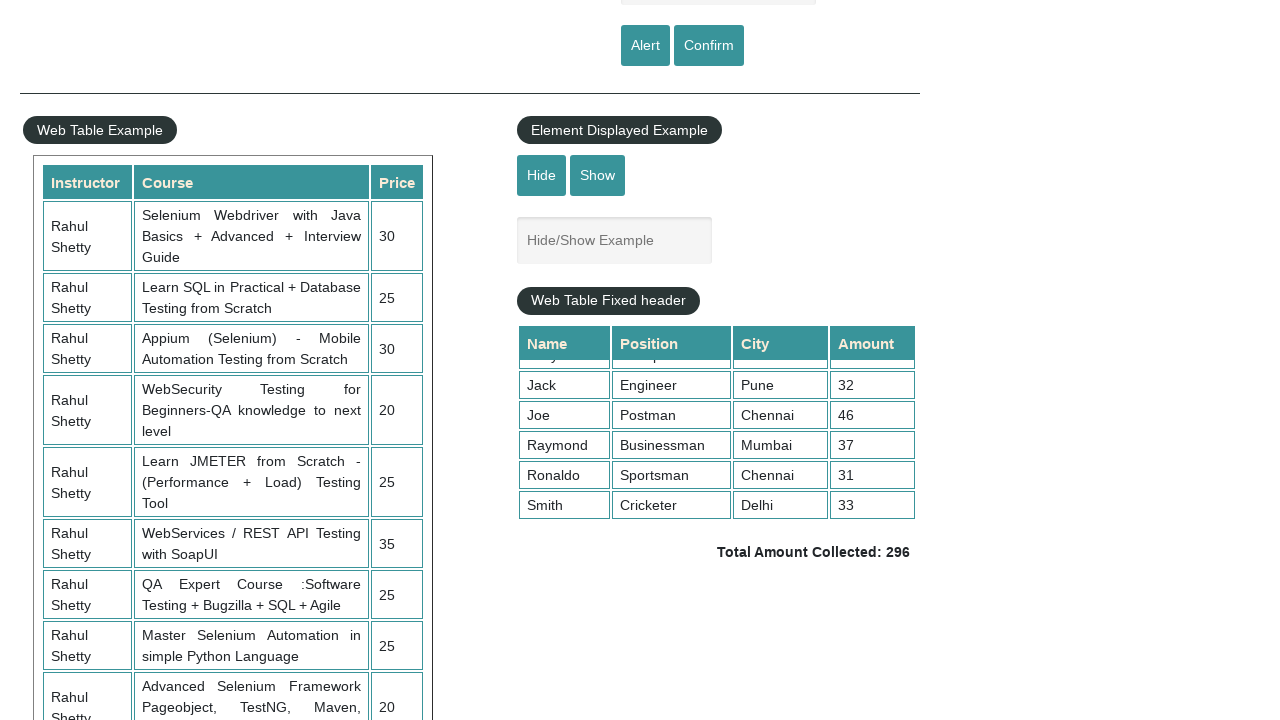

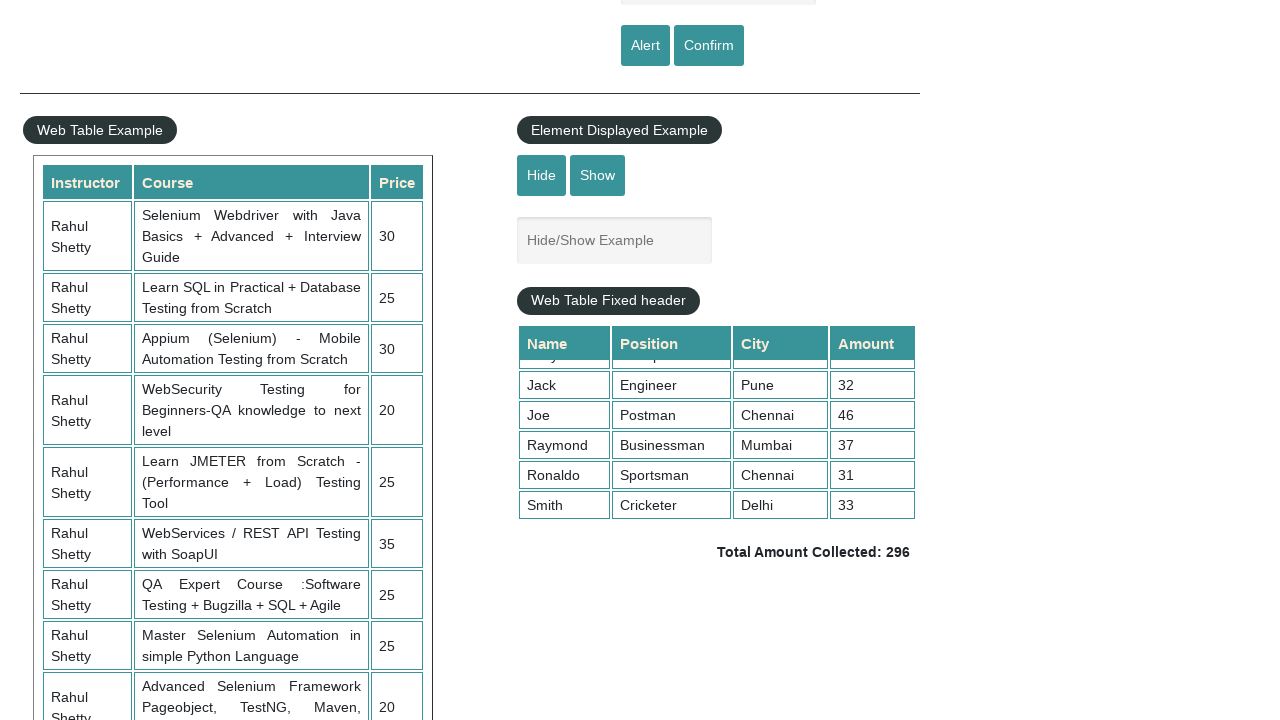